Tests the third FAQ accordion item by scrolling to the FAQ section, clicking on question 3, and verifying the answer text about rental time calculation is displayed.

Starting URL: https://qa-scooter.praktikum-services.ru/

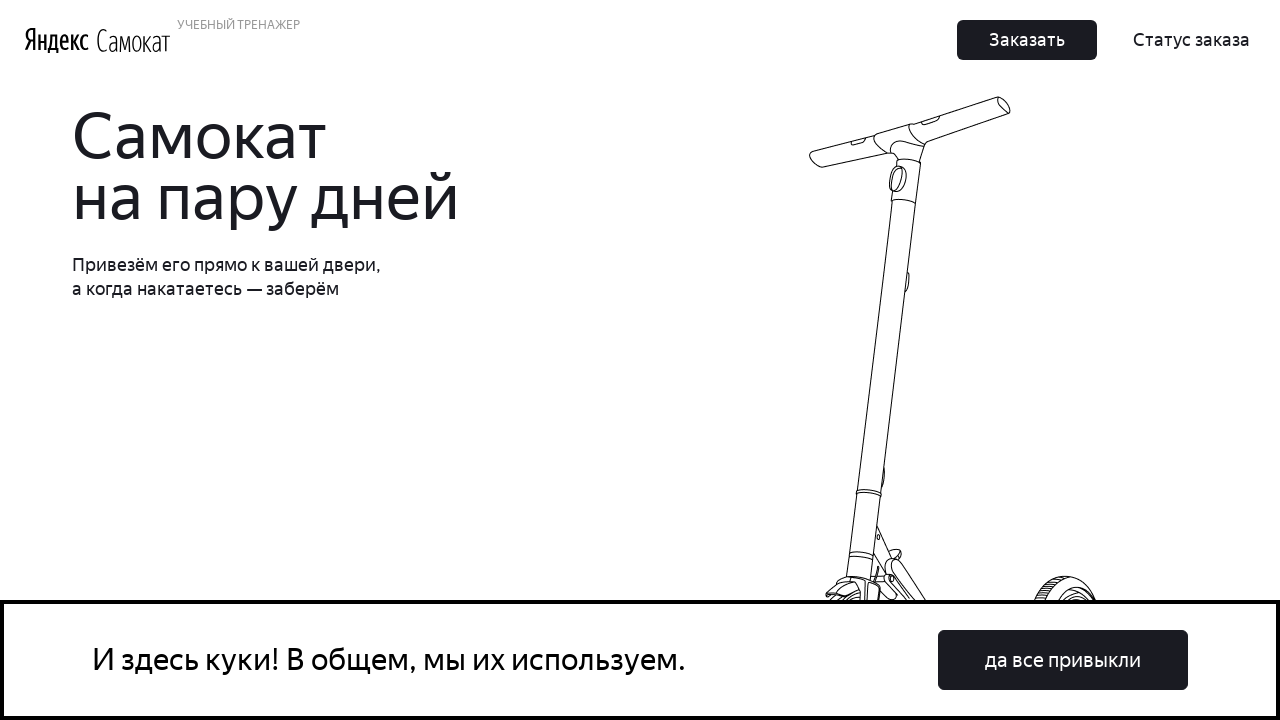

Scrolled to FAQ section by scrolling last question into view
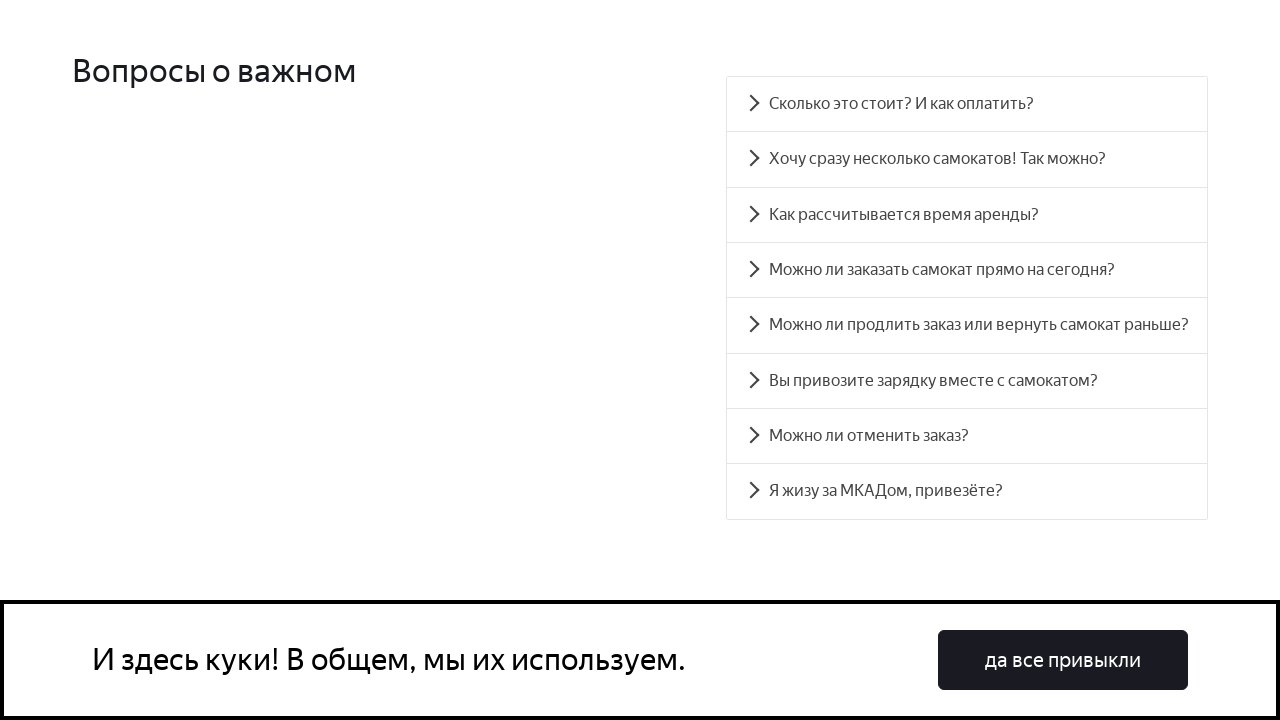

Clicked on question 3 accordion item at (967, 215) on #accordion__heading-2
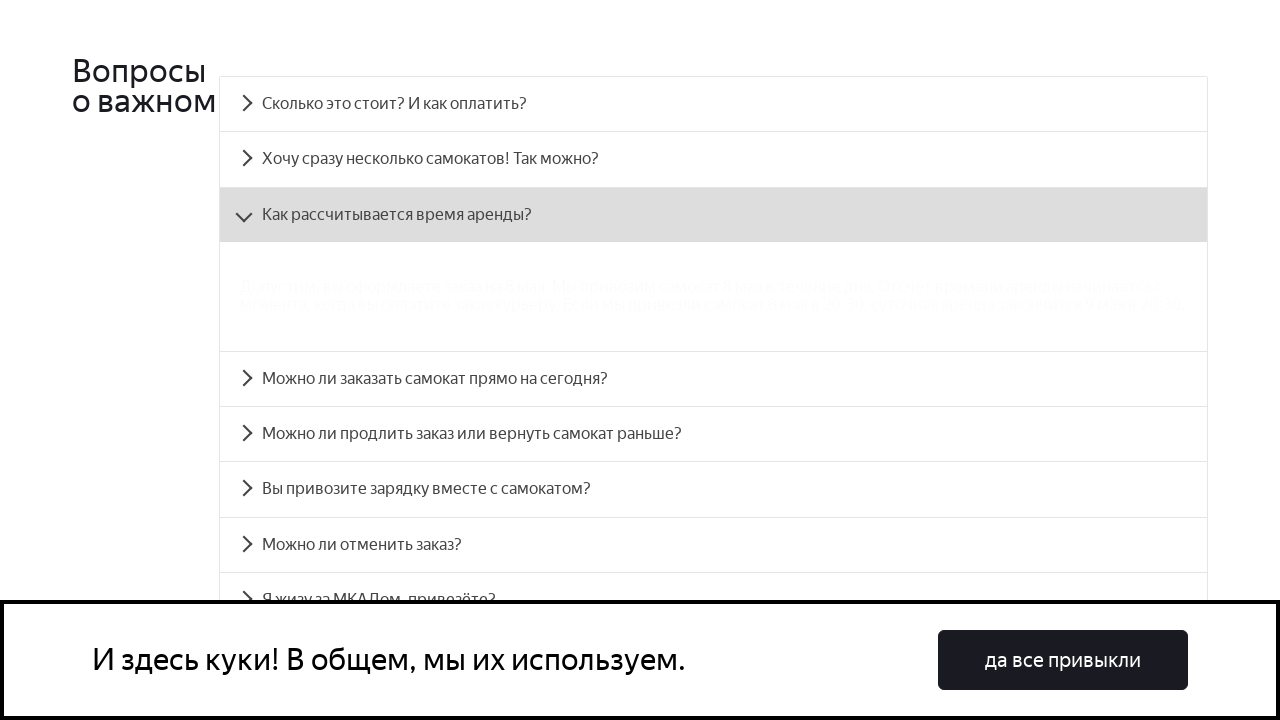

Verified answer text about rental time calculation is displayed
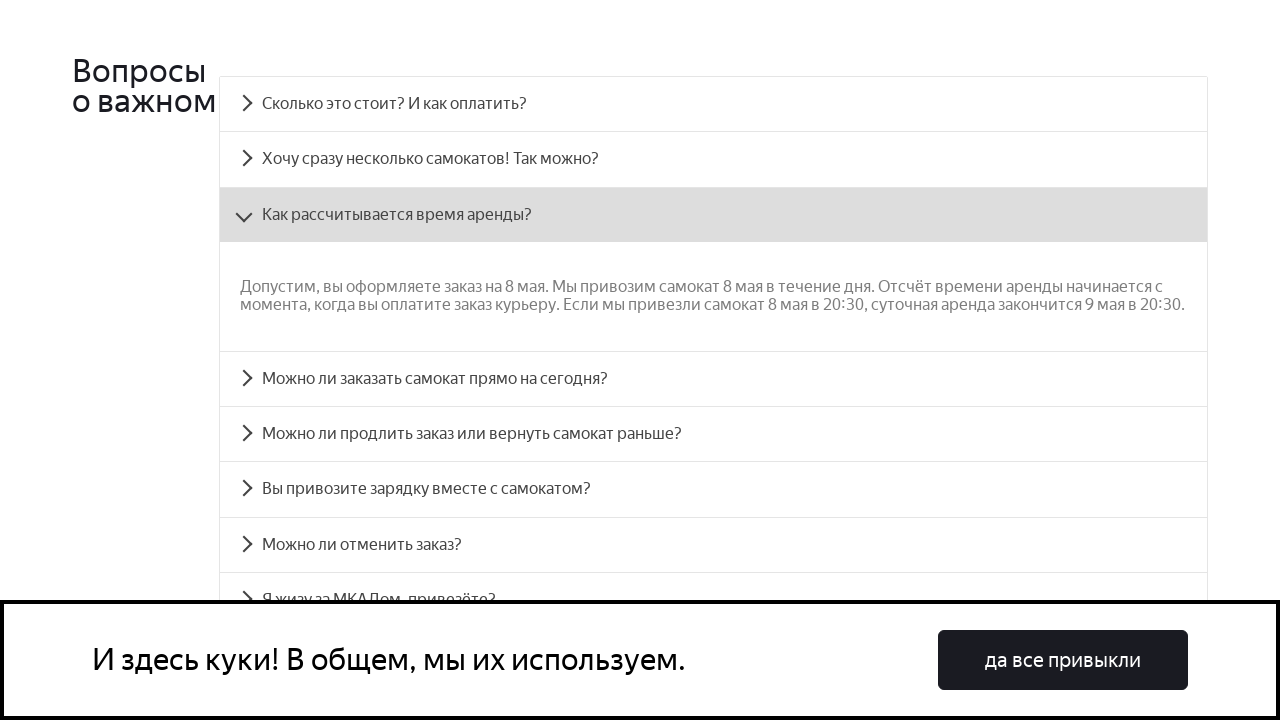

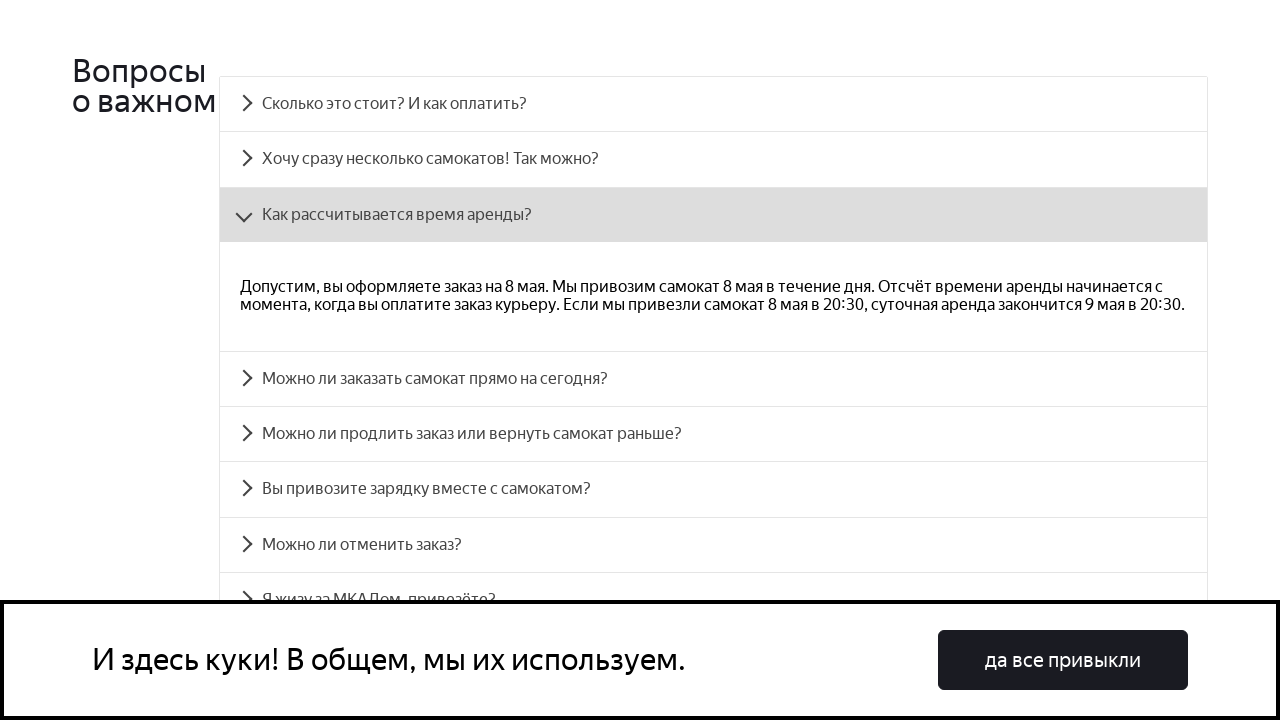